Tests window handling by clicking on LinkedIn link to open a new window, switching between parent and child windows, and closing them

Starting URL: https://opensource-demo.orangehrmlive.com/

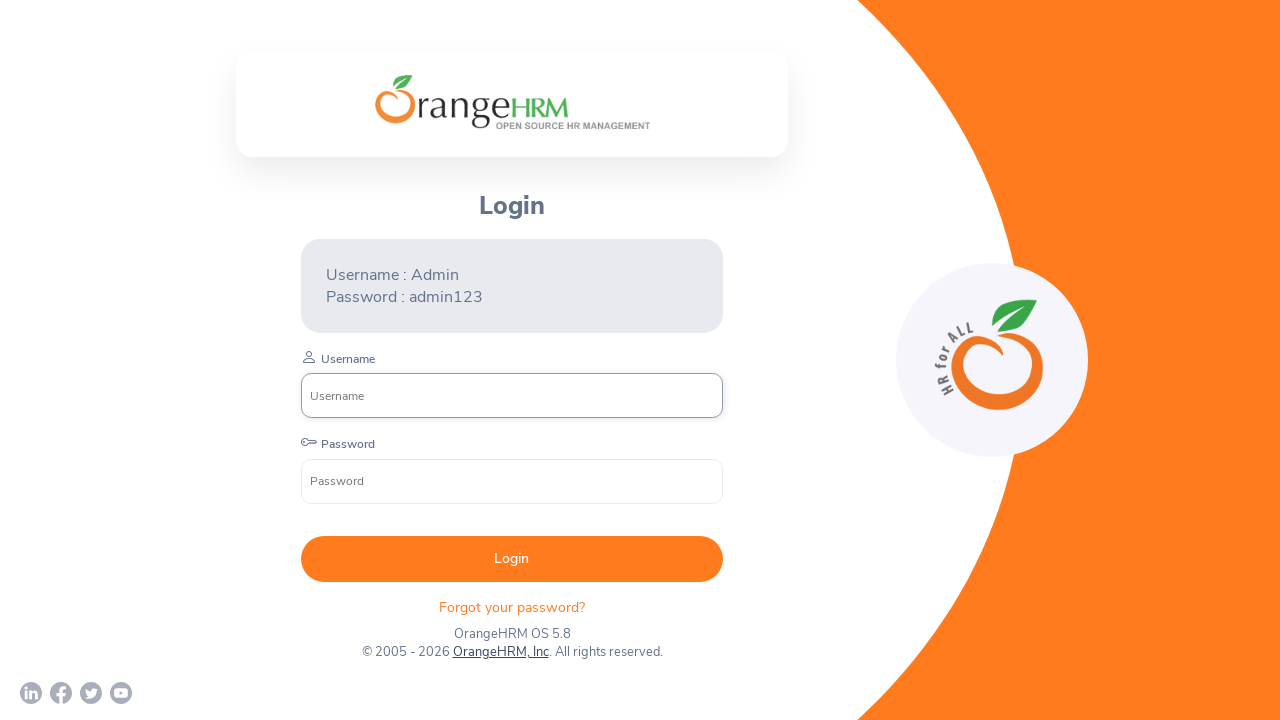

Waited 5 seconds for page to load
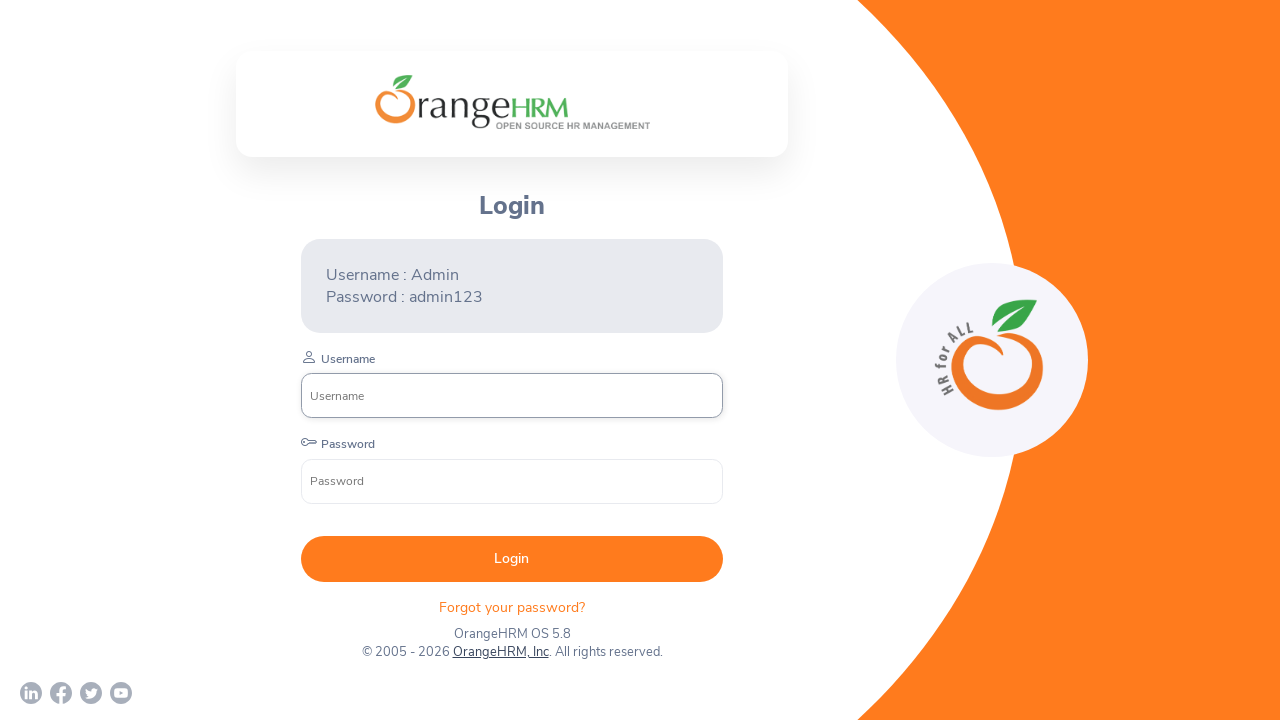

Clicked LinkedIn link to open new window at (31, 693) on xpath=//a[contains(@href,'linkedin')]
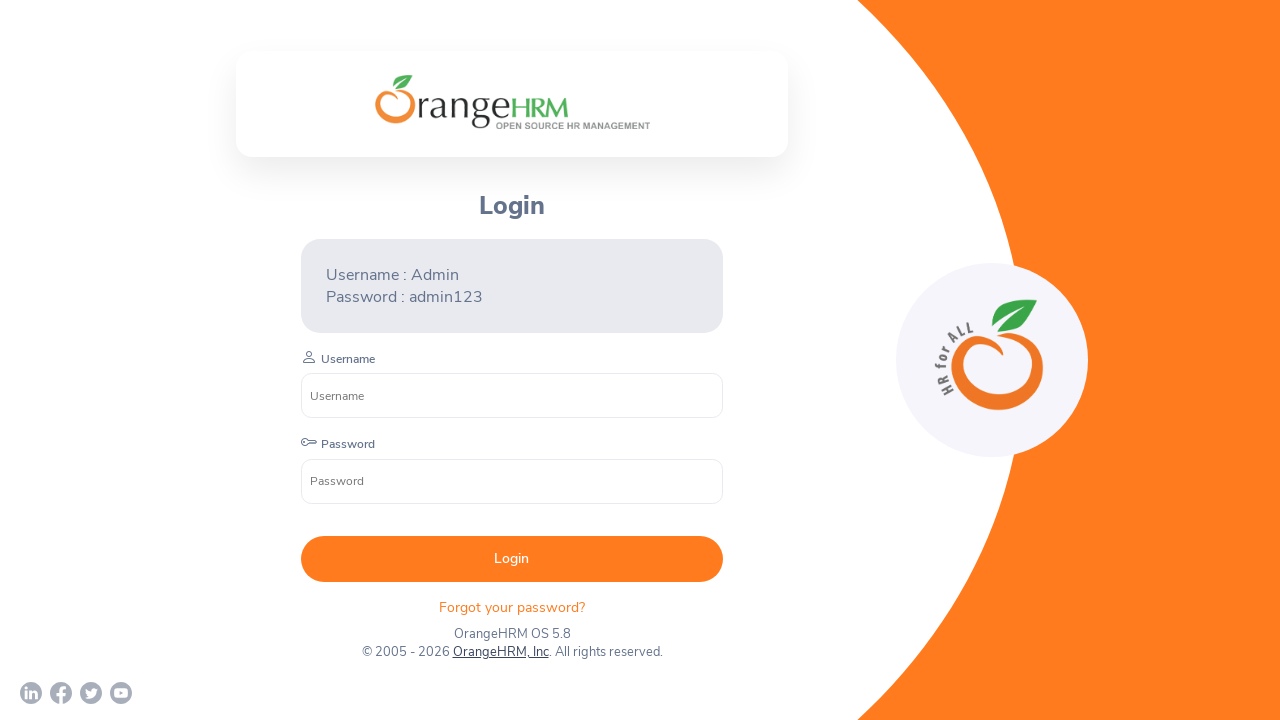

New window opened and captured
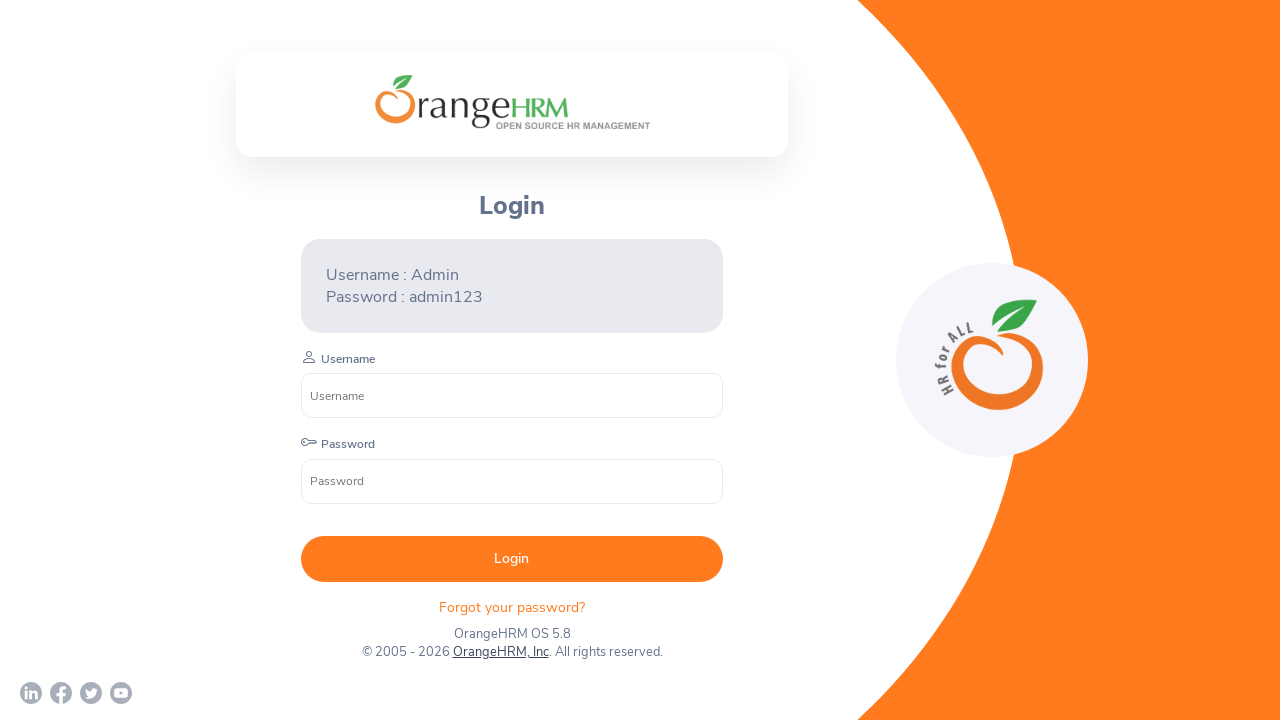

Retrieved parent window URL: https://opensource-demo.orangehrmlive.com/web/index.php/auth/login
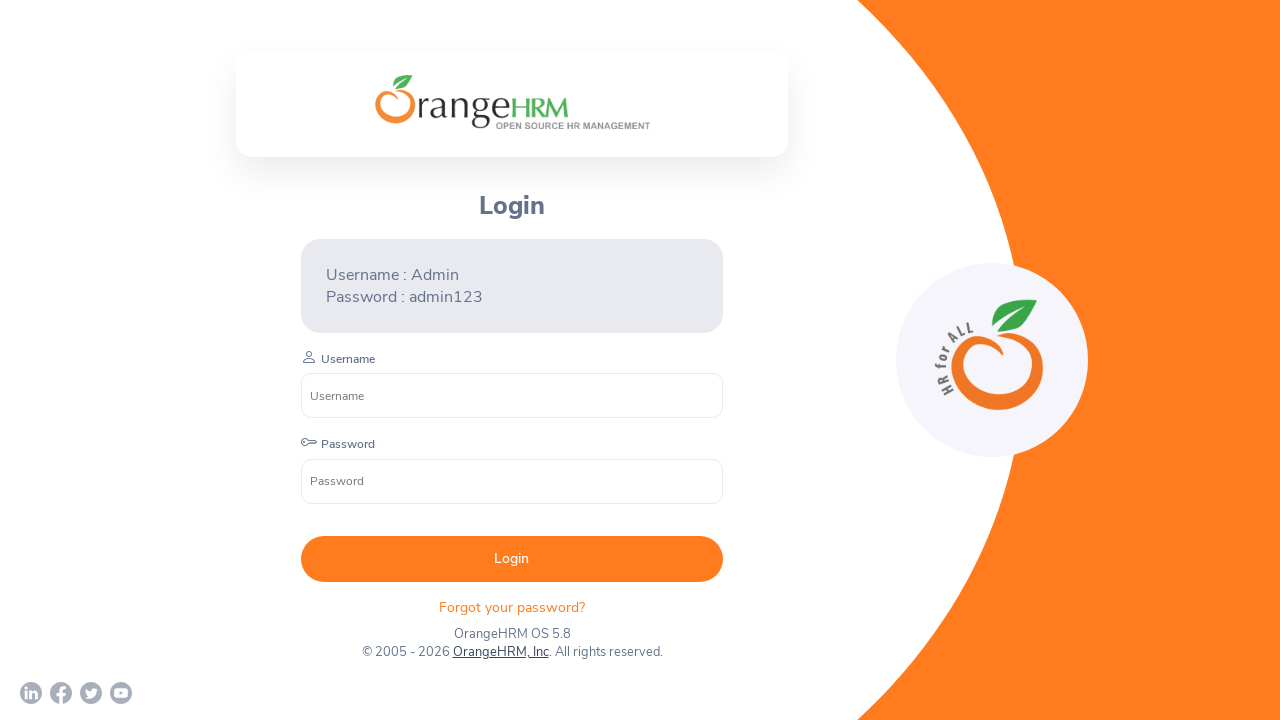

Retrieved child window URL: chrome-error://chromewebdata/
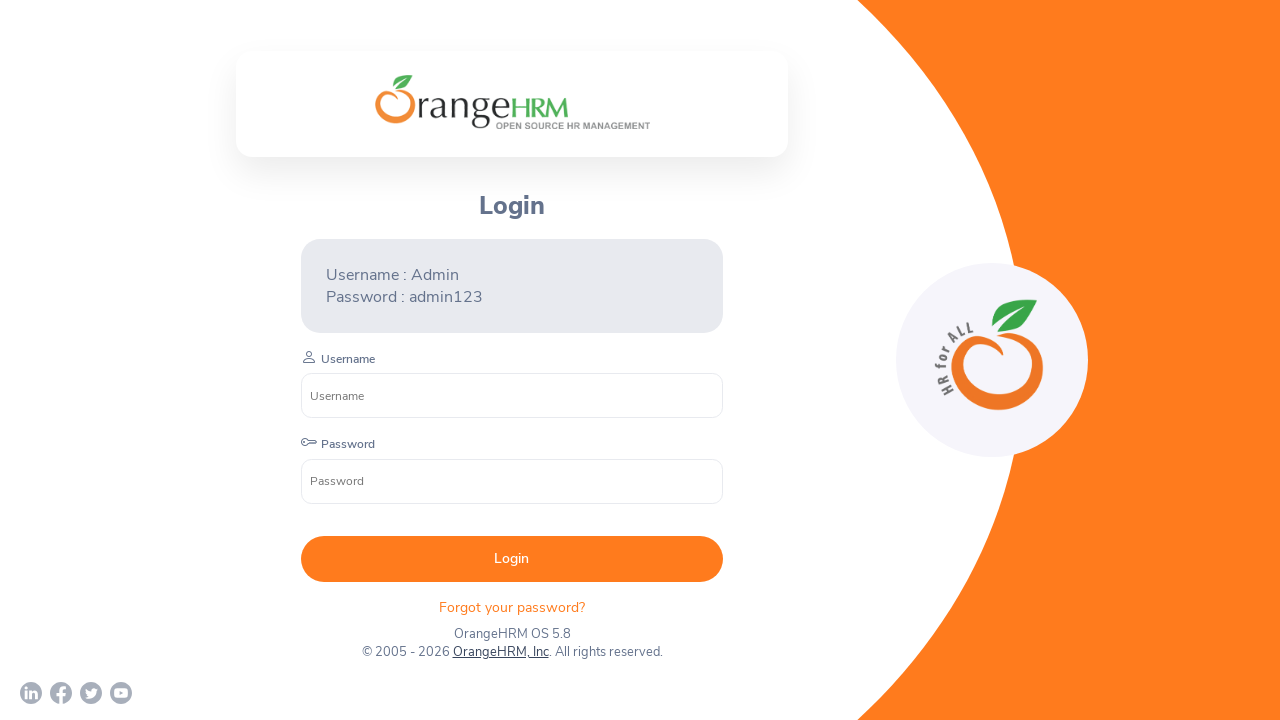

Closed child window
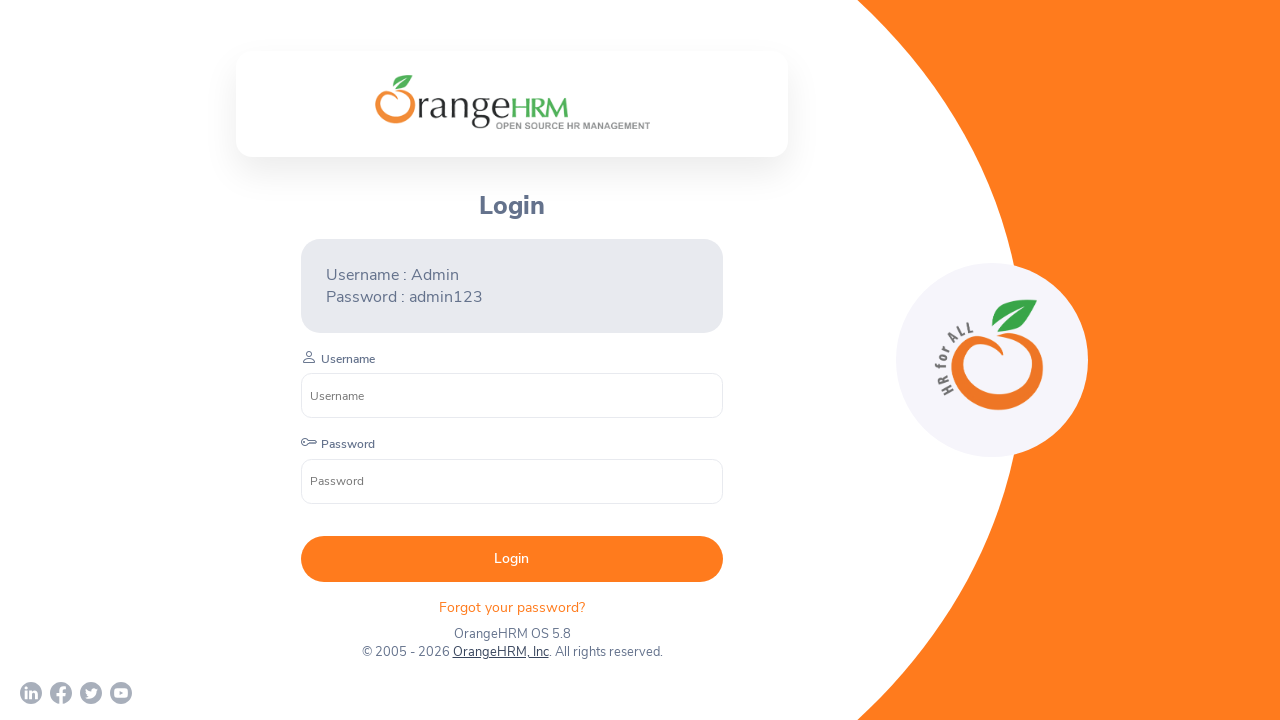

Verified parent window still active with URL: https://opensource-demo.orangehrmlive.com/web/index.php/auth/login
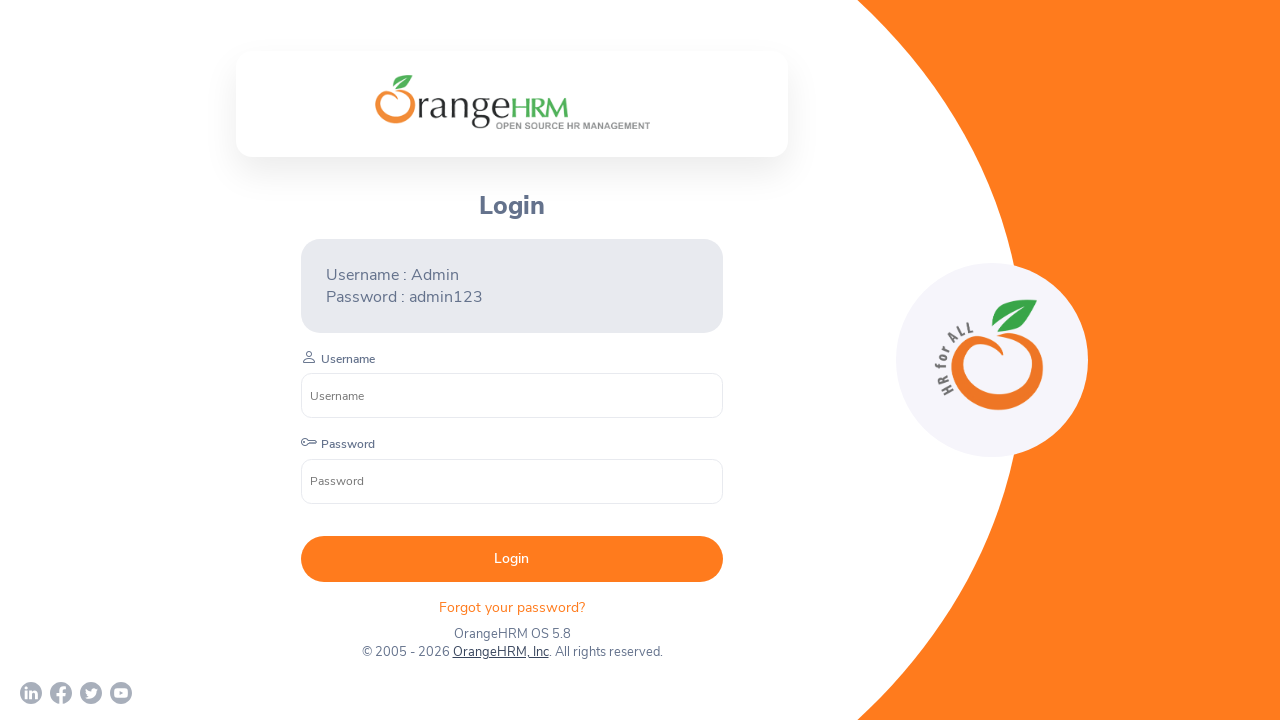

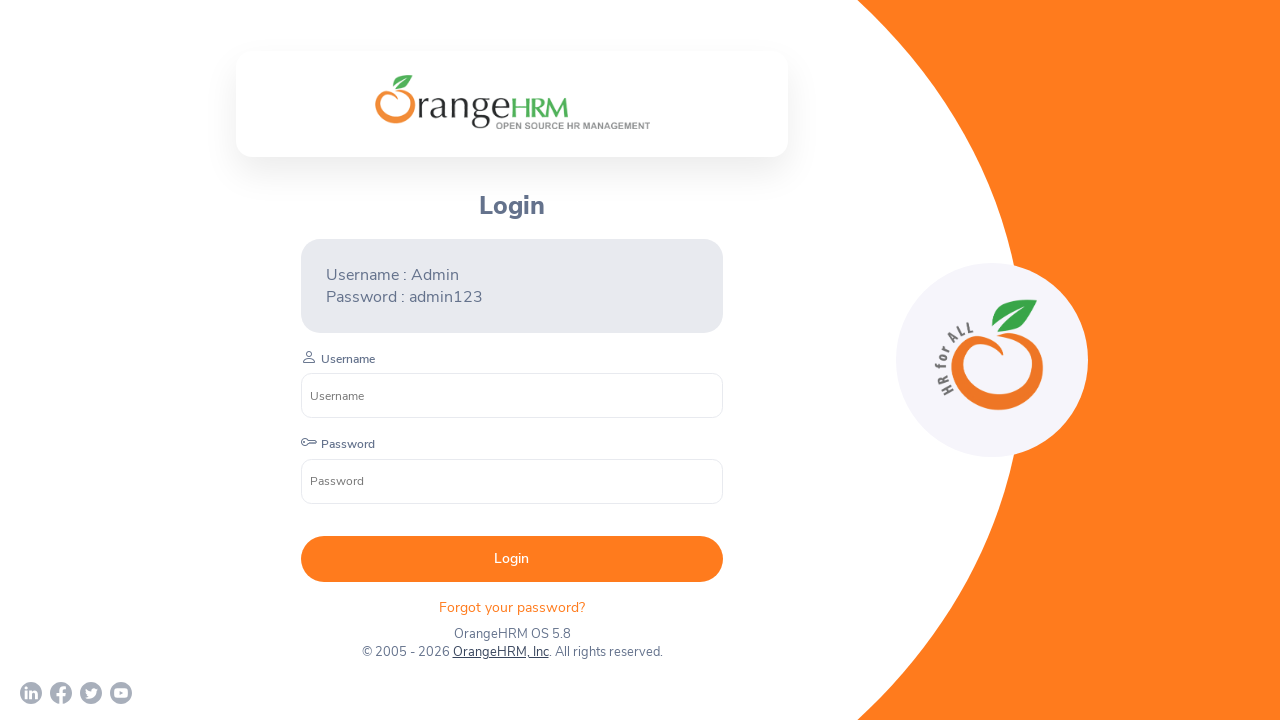